Tests relative locator functionality by finding an input field above the password field and entering text

Starting URL: https://www.sharelane.com/cgi-bin/register.py?page=1&zip_code=12466677

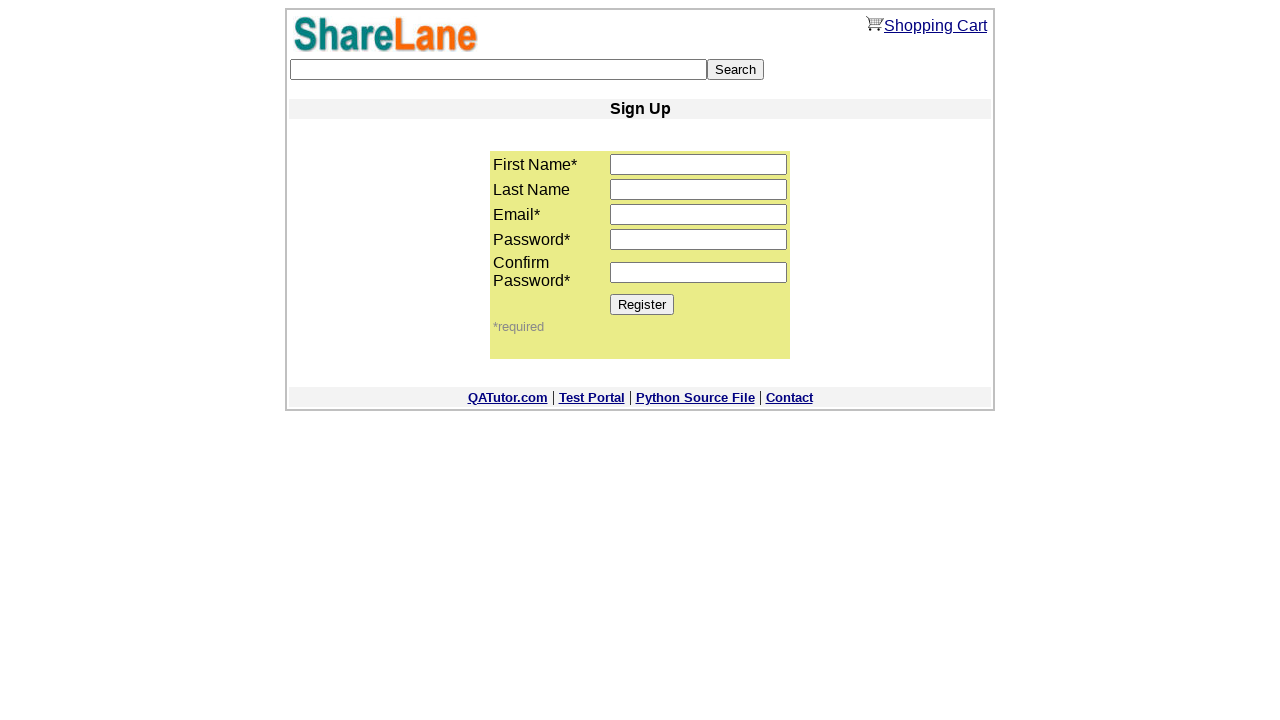

Located password field element
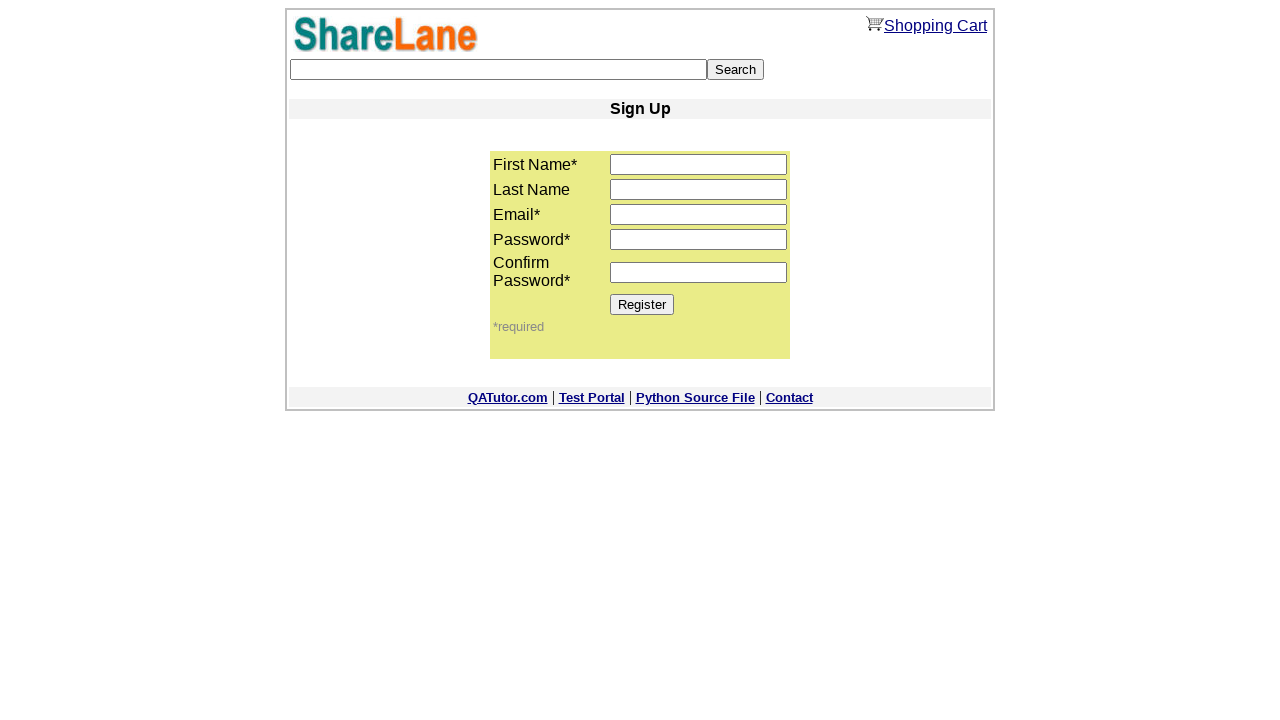

Filled email field (above password field) with 'testuser@example.com' on input[name='email']
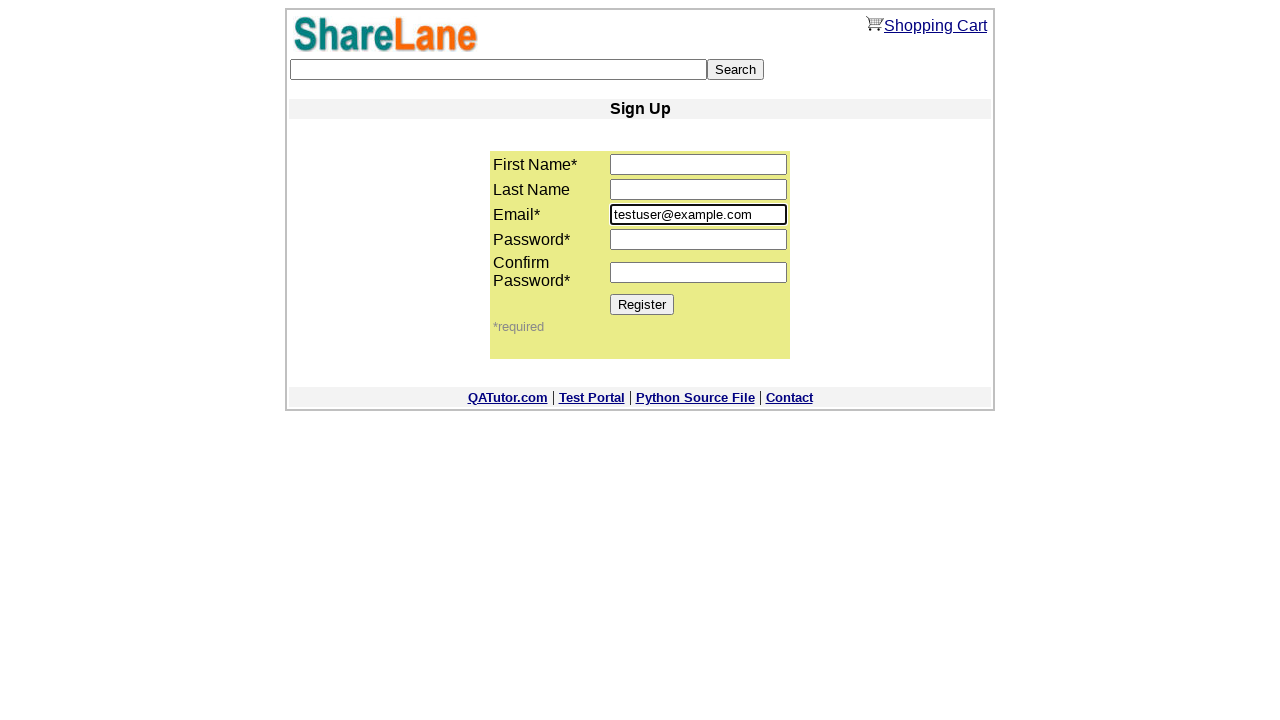

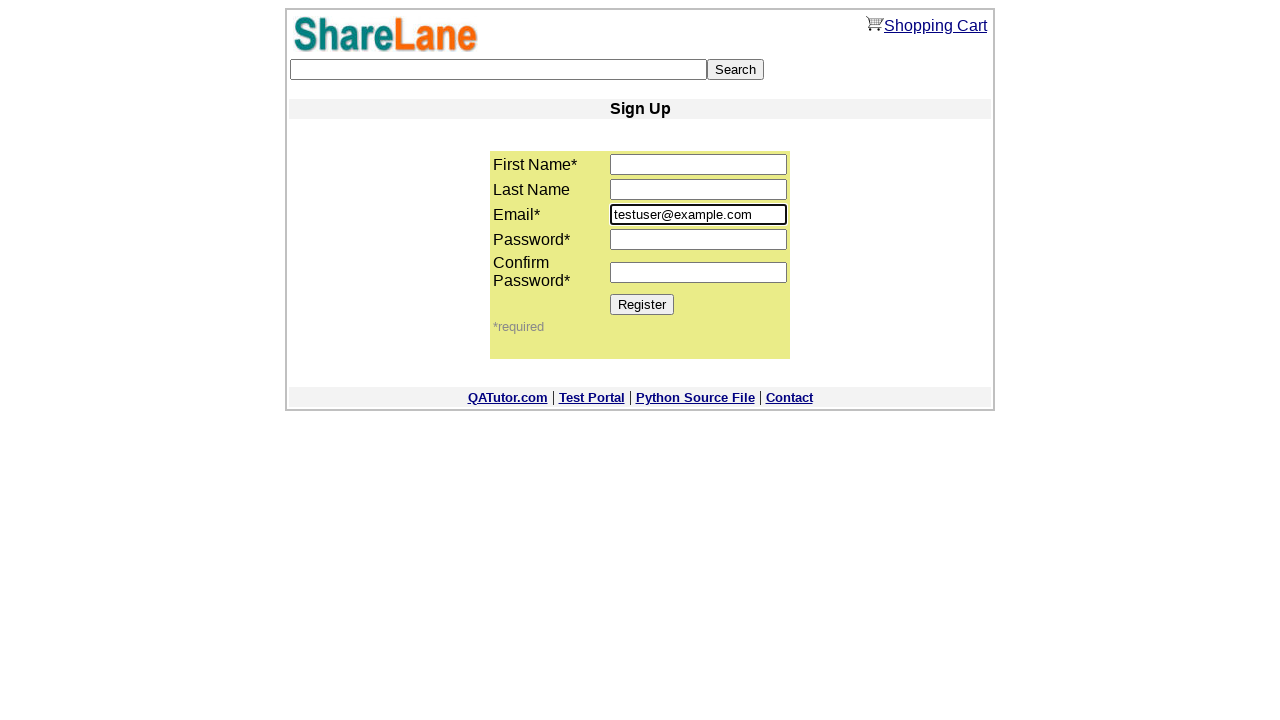